Tests checkbox interaction on an automation practice page by clicking a checkbox and verifying its selected state

Starting URL: https://rahulshettyacademy.com/AutomationPractice/

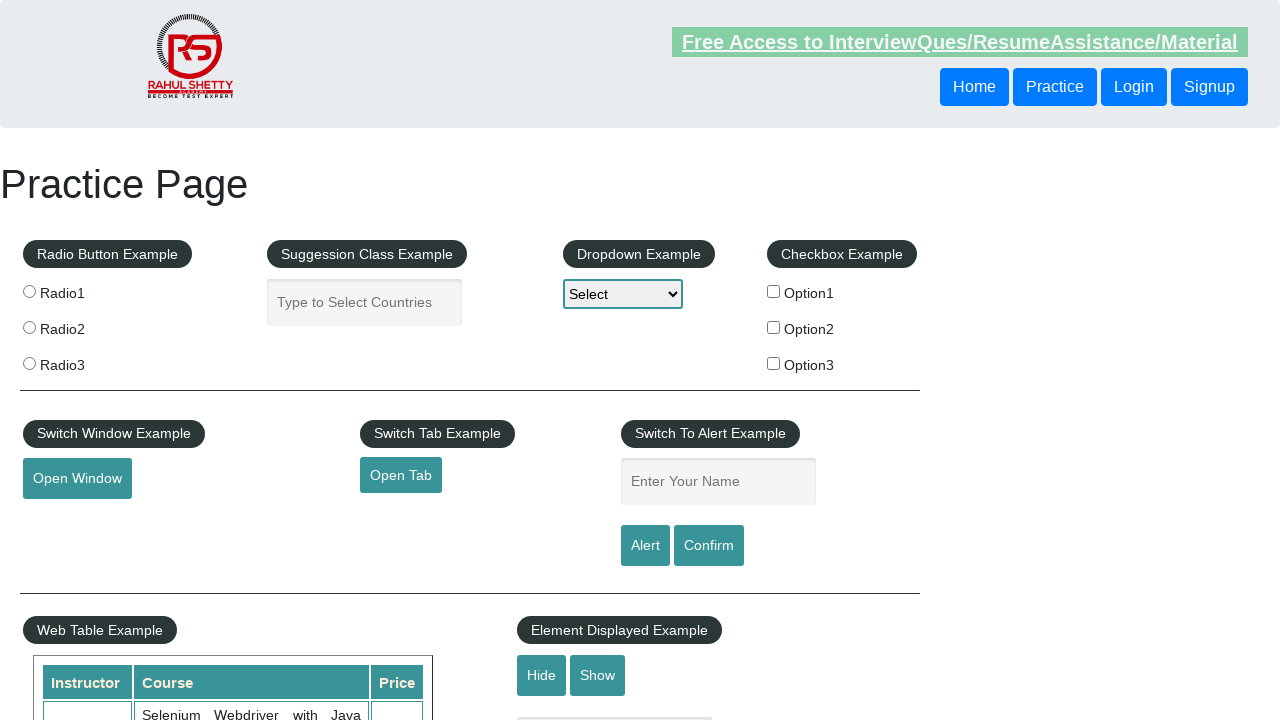

Clicked the first checkbox on the automation practice page at (774, 291) on input[type='checkbox']
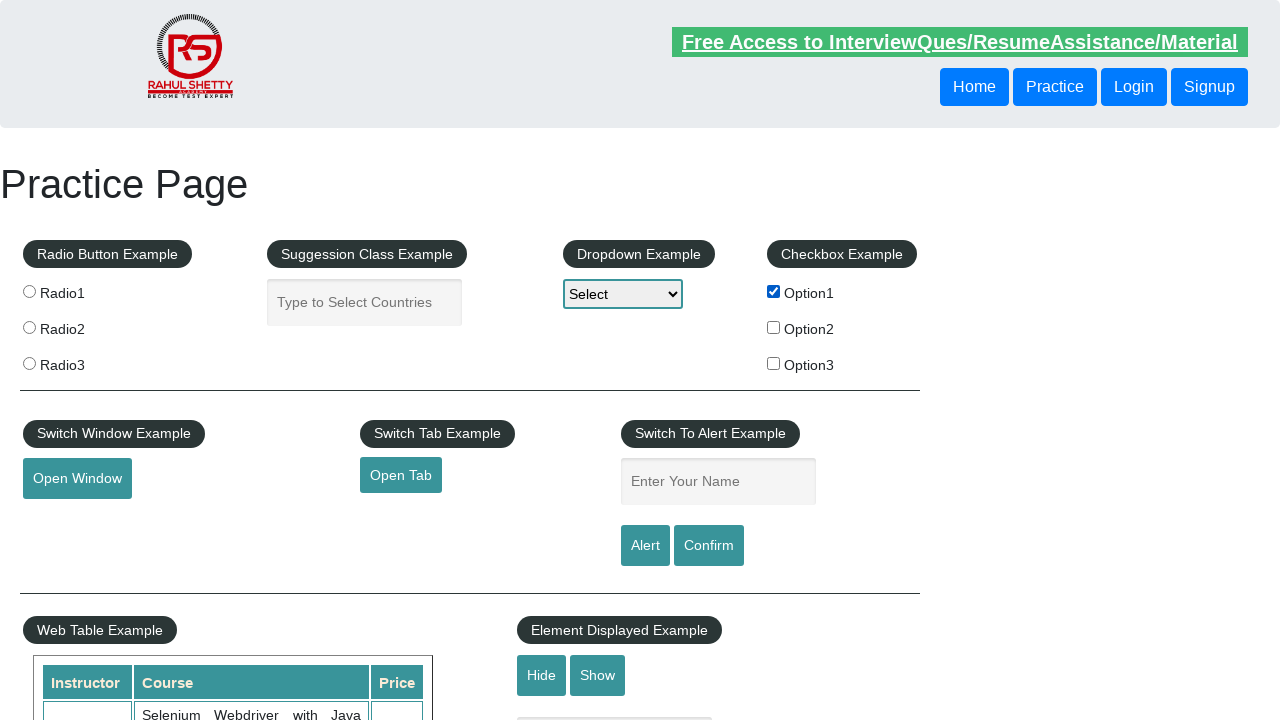

Located the first checkbox element
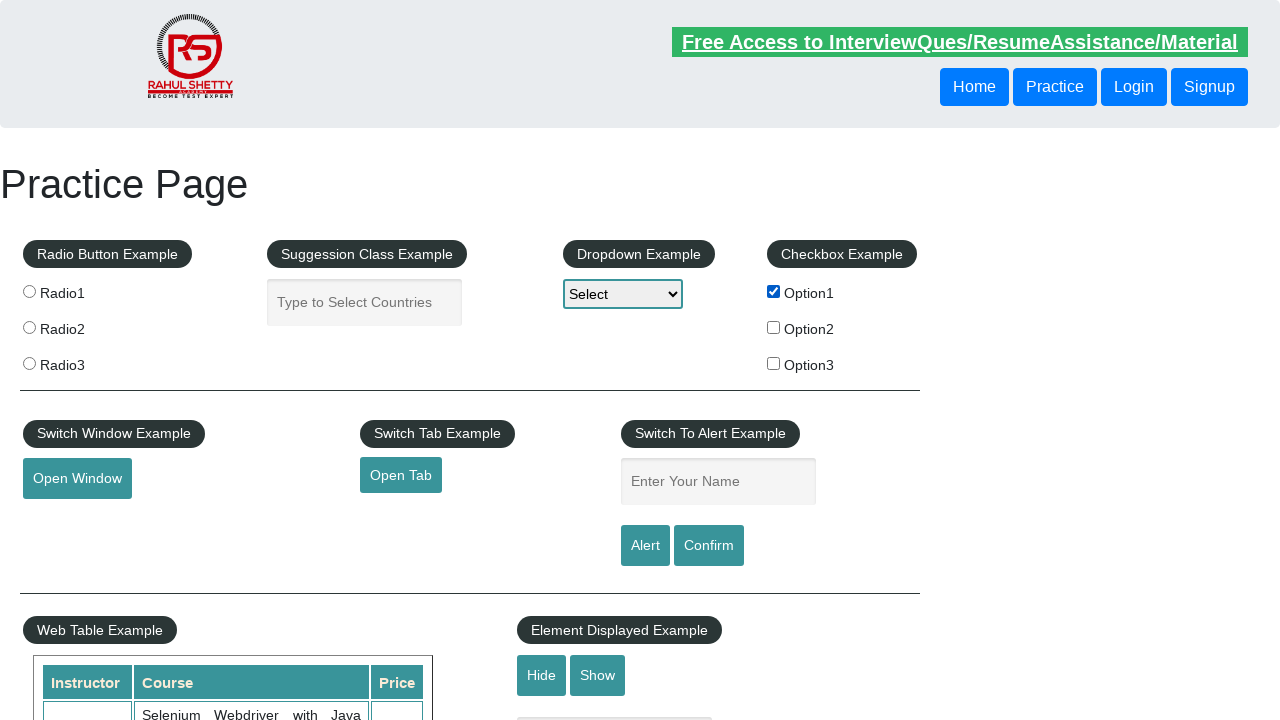

Verified that the first checkbox is in selected state
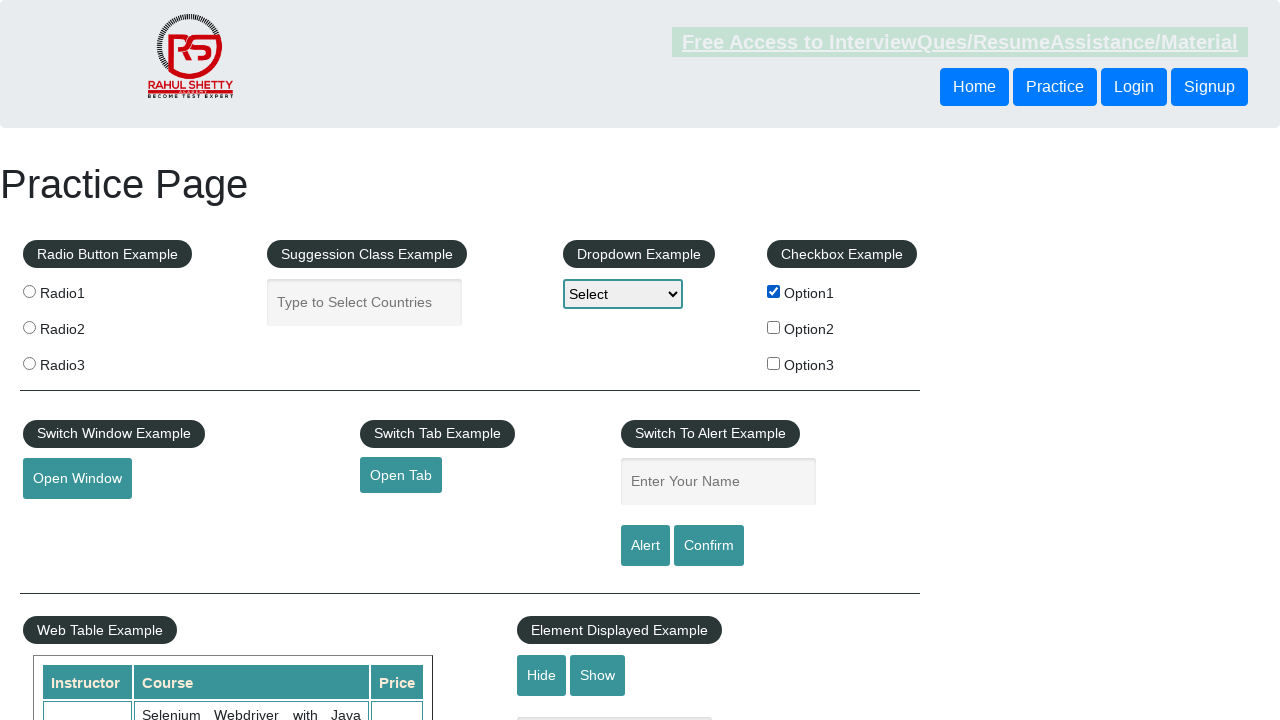

Retrieved total count of checkboxes on page: 3
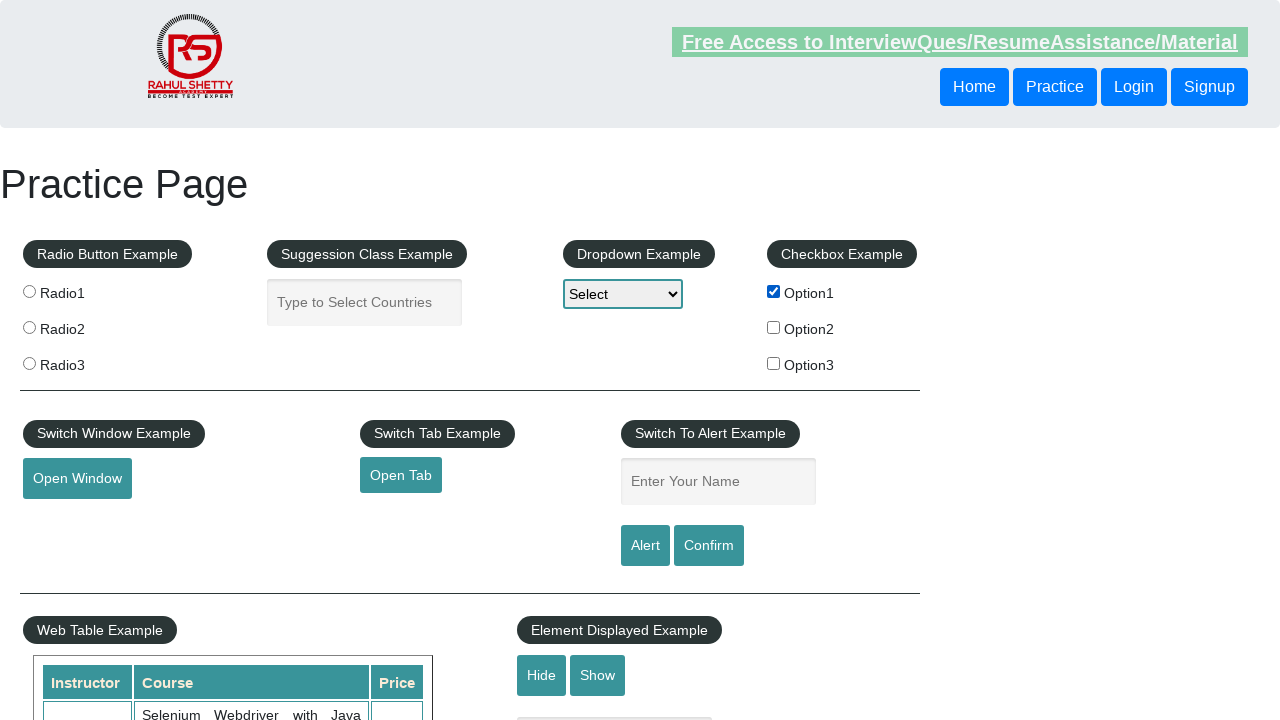

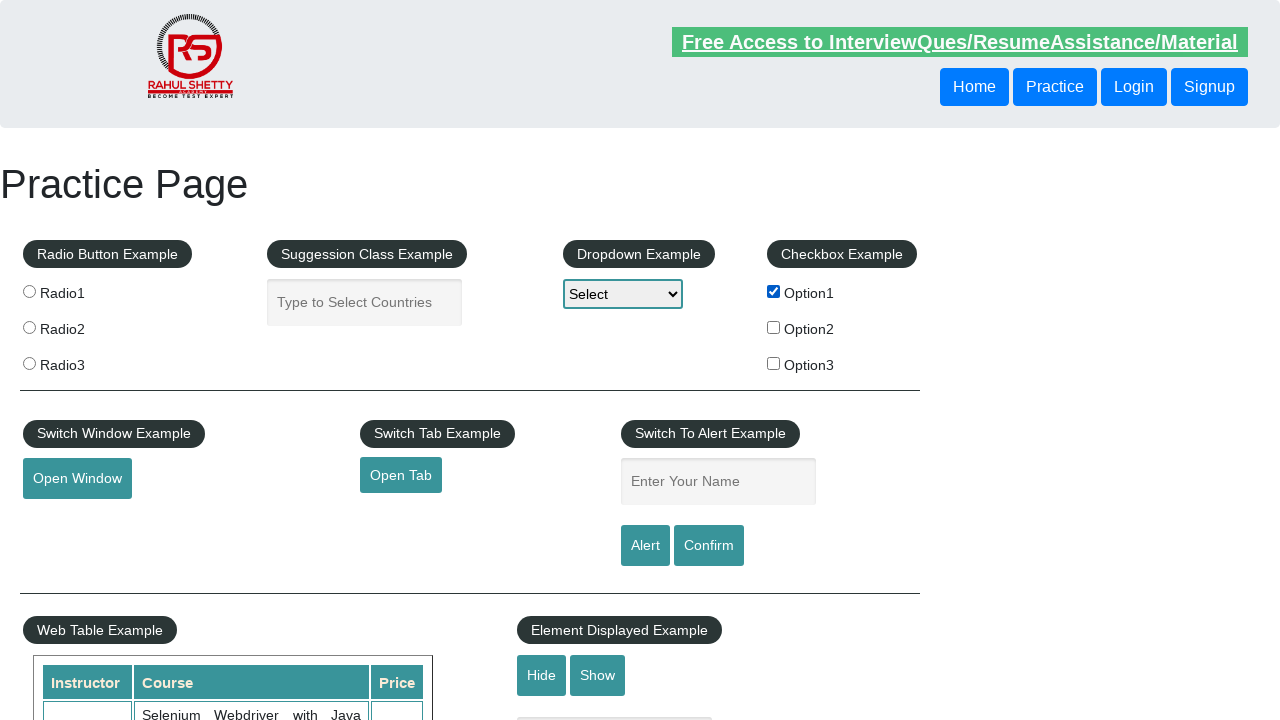